Tests double click functionality by scrolling to and double clicking a button

Starting URL: http://omayo.blogspot.com

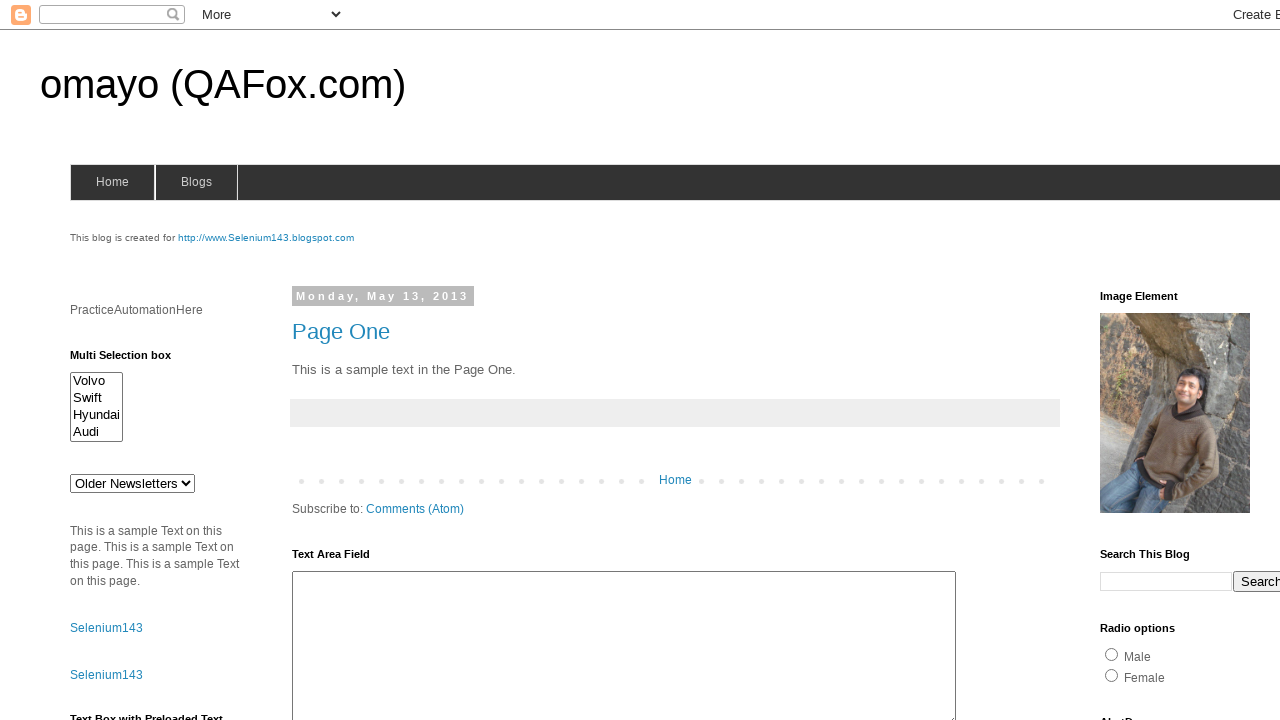

Scrolled button with id 'myBtn' into view
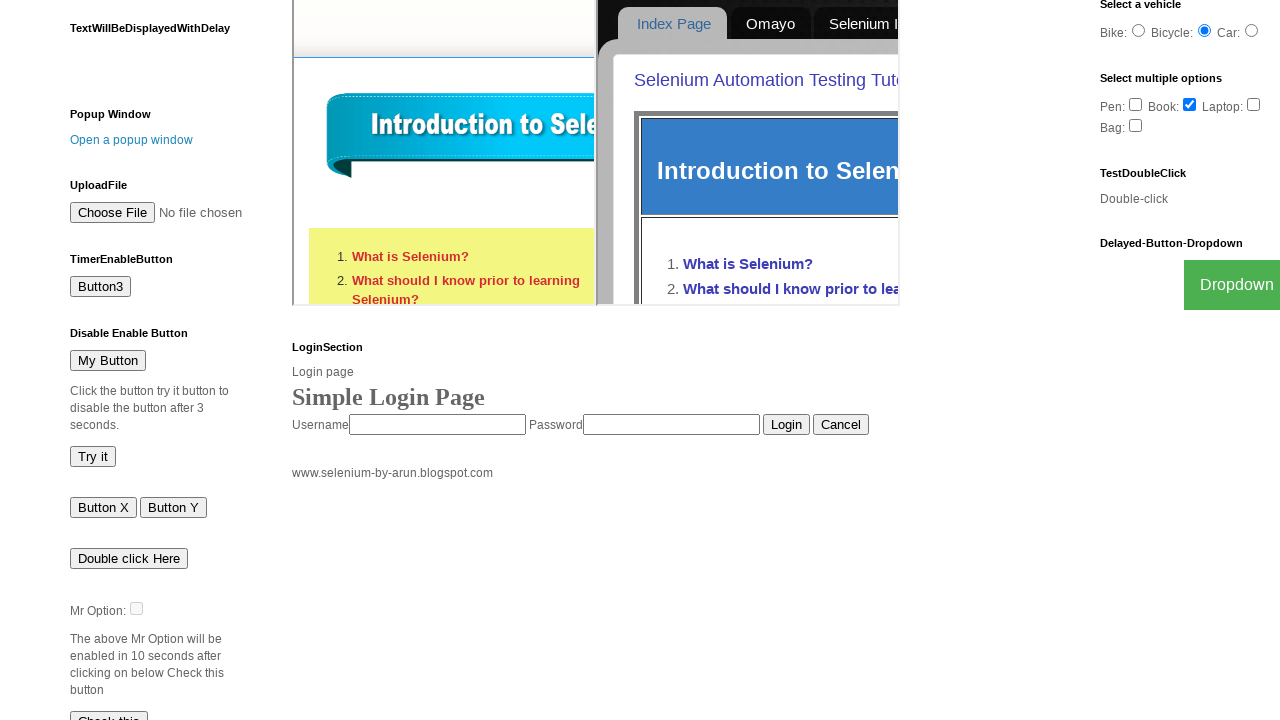

Double clicked the 'Double click Here' button at (129, 558) on xpath=//button[contains(text(),'Double click Here')]
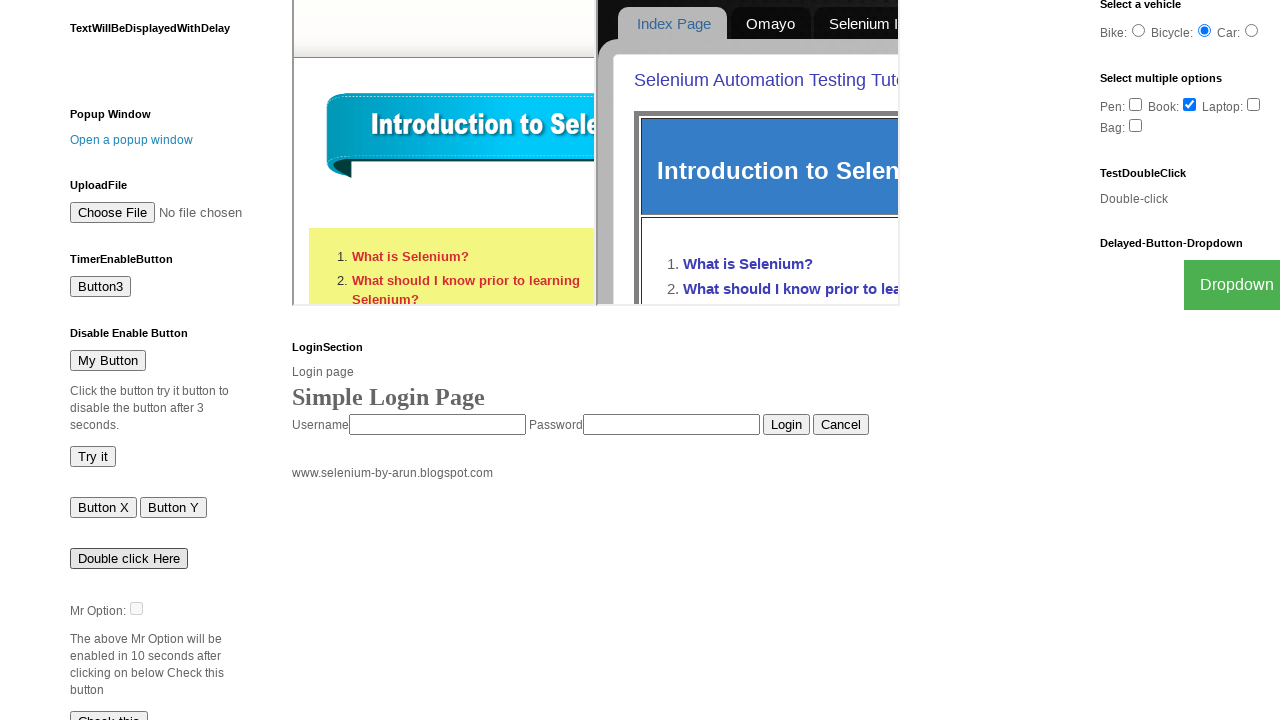

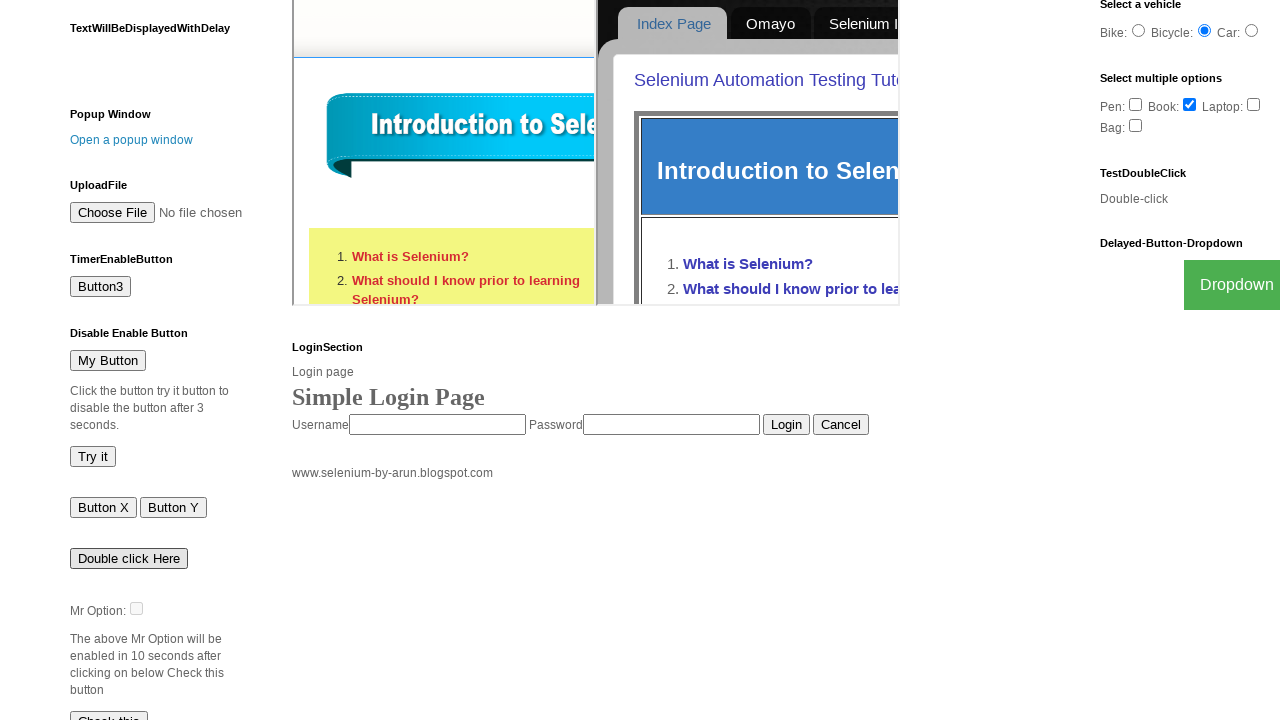